Tests selecting multiple languages from a multi-select dropdown on the registration form

Starting URL: http://demo.automationtesting.in/Register.html

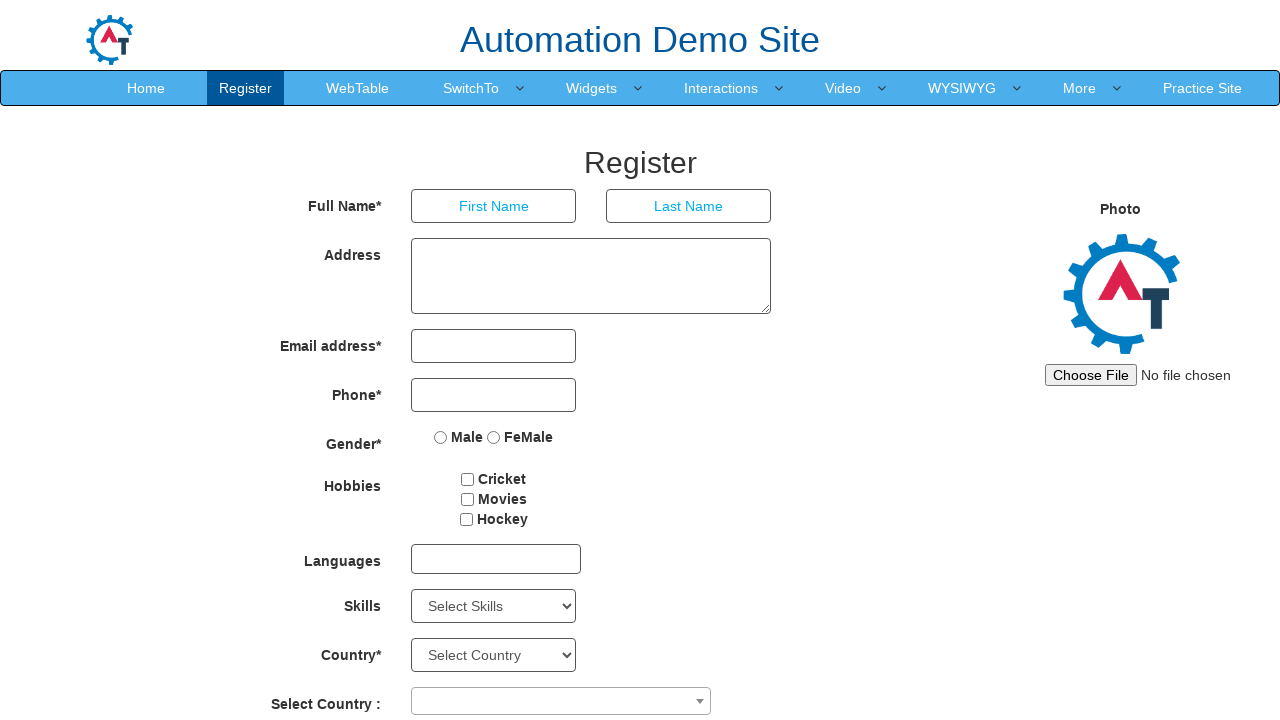

Clicked on multi-select dropdown to expand it at (496, 559) on #msdd
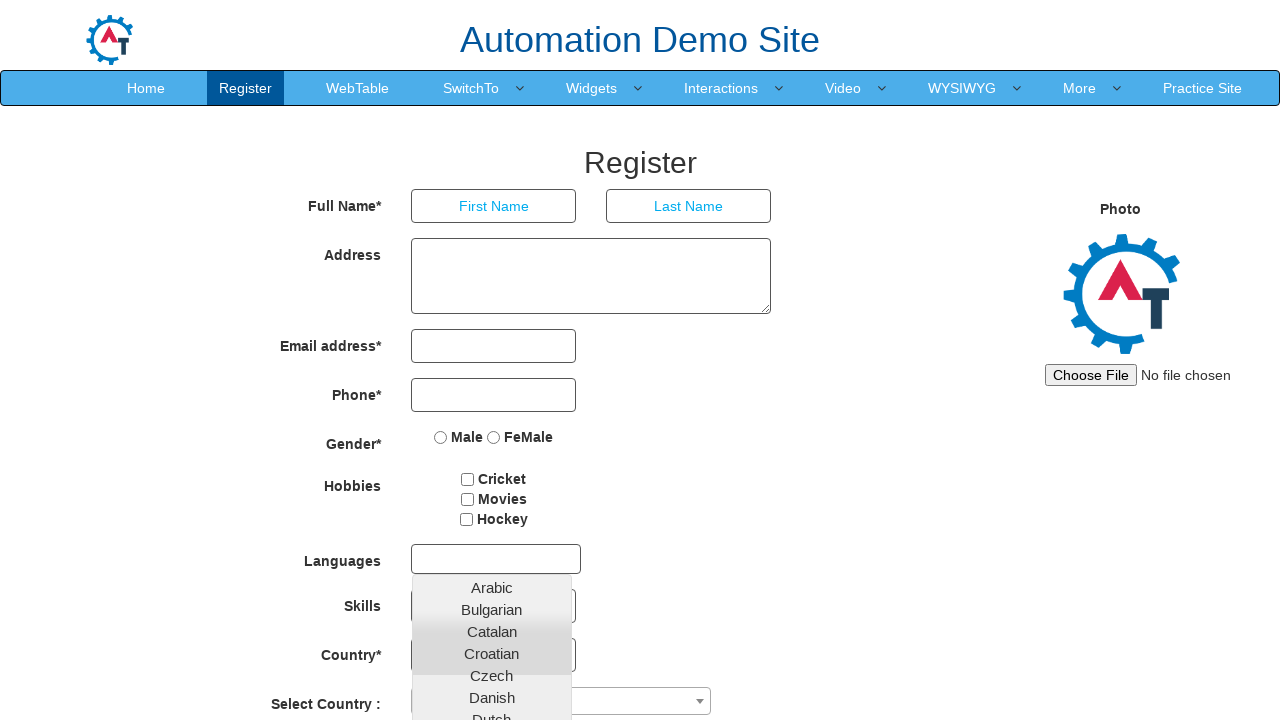

Waited for dropdown list items to load
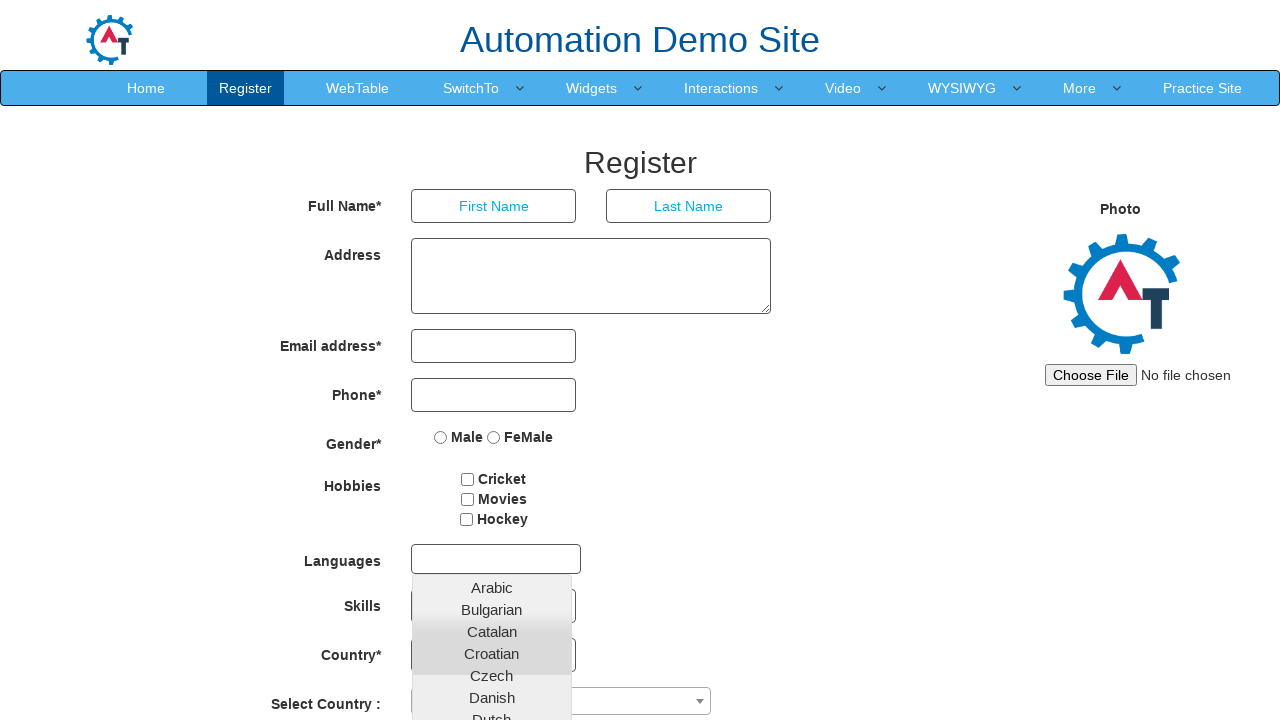

Selected first language from dropdown (item 29) at (492, 689) on #basicBootstrapForm > div:nth-child(7) ul li:nth-child(29)
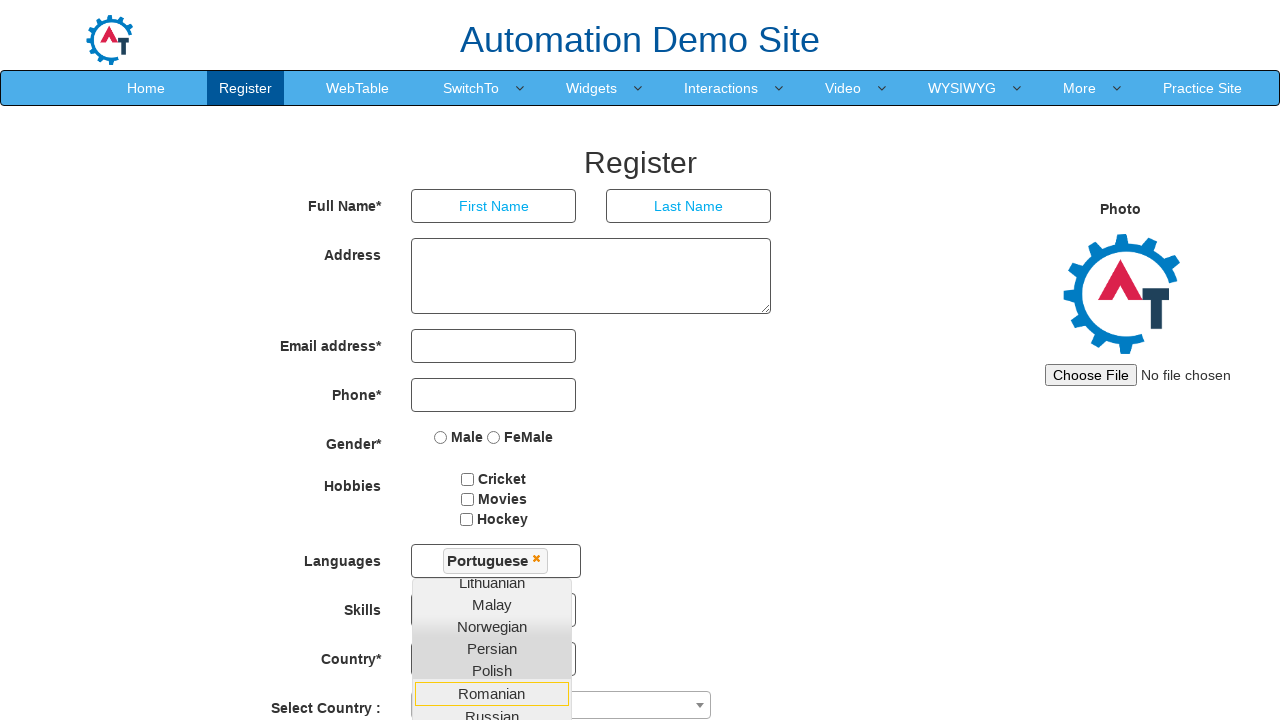

Selected second language from dropdown (item 8) at (492, 693) on #basicBootstrapForm > div:nth-child(7) ul li:nth-child(8)
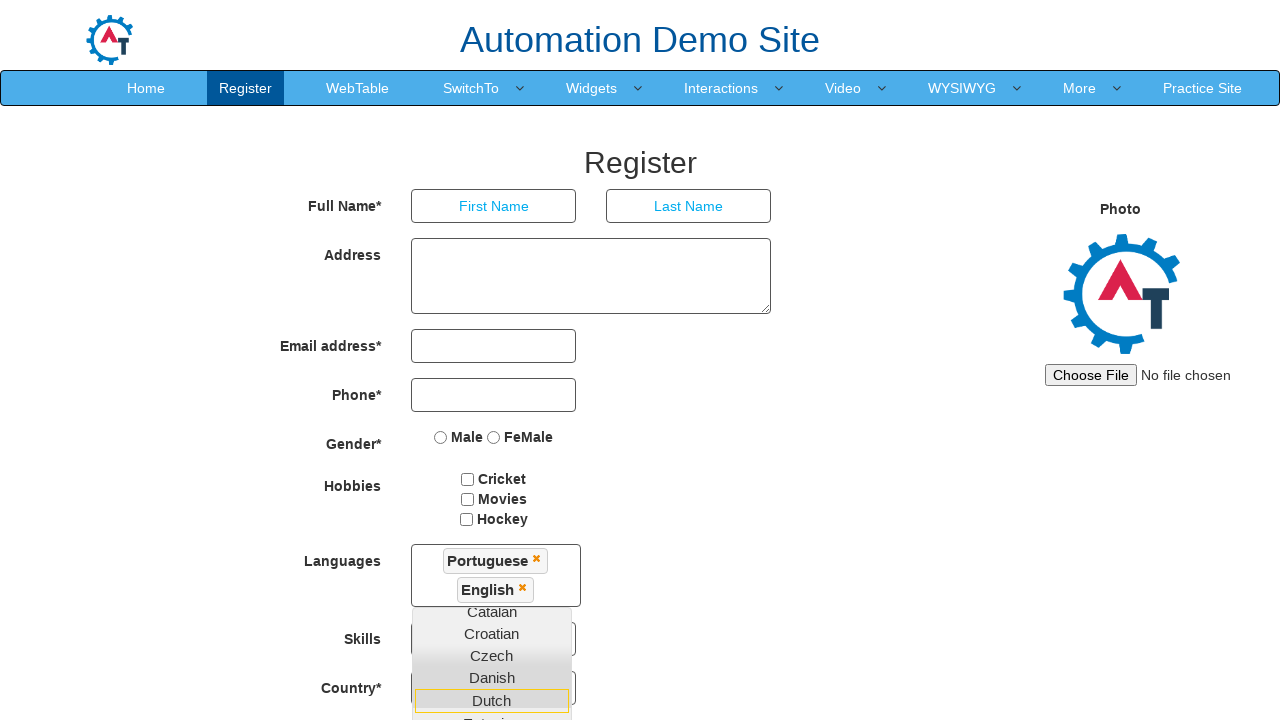

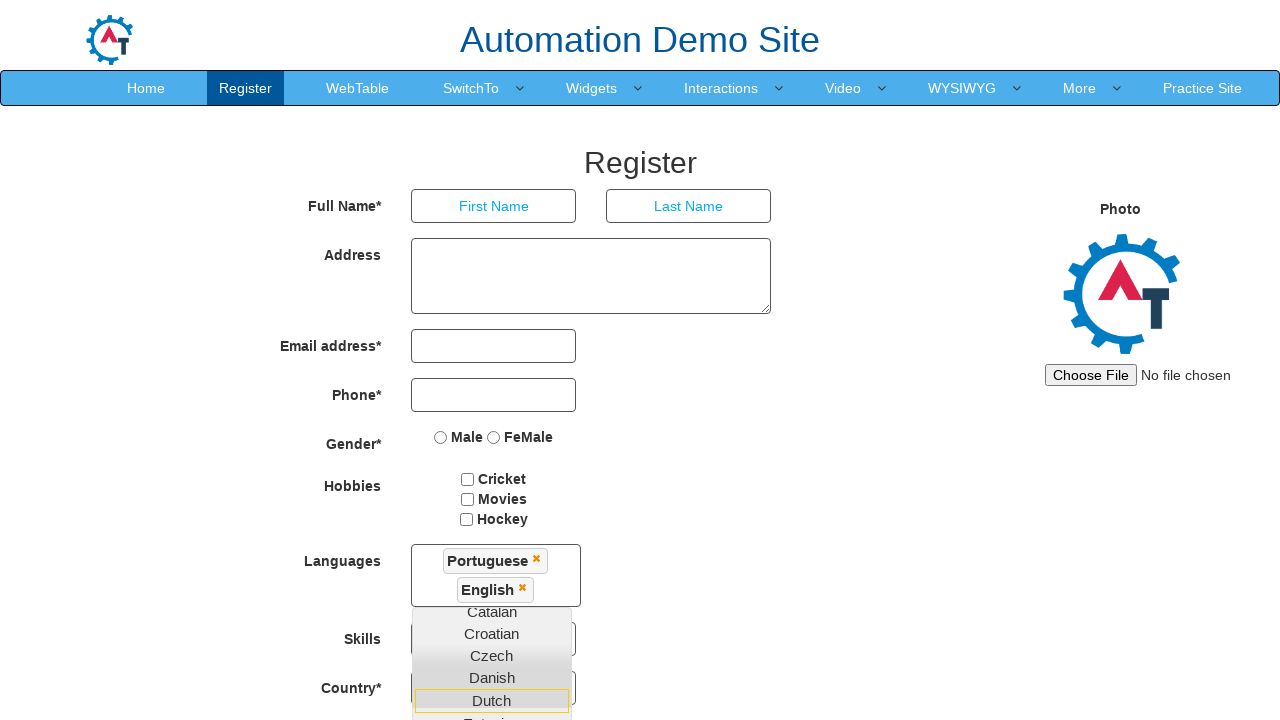